Tests drag and drop functionality by dragging an element to a specific position within an iframe

Starting URL: https://jqueryui.com/droppable/

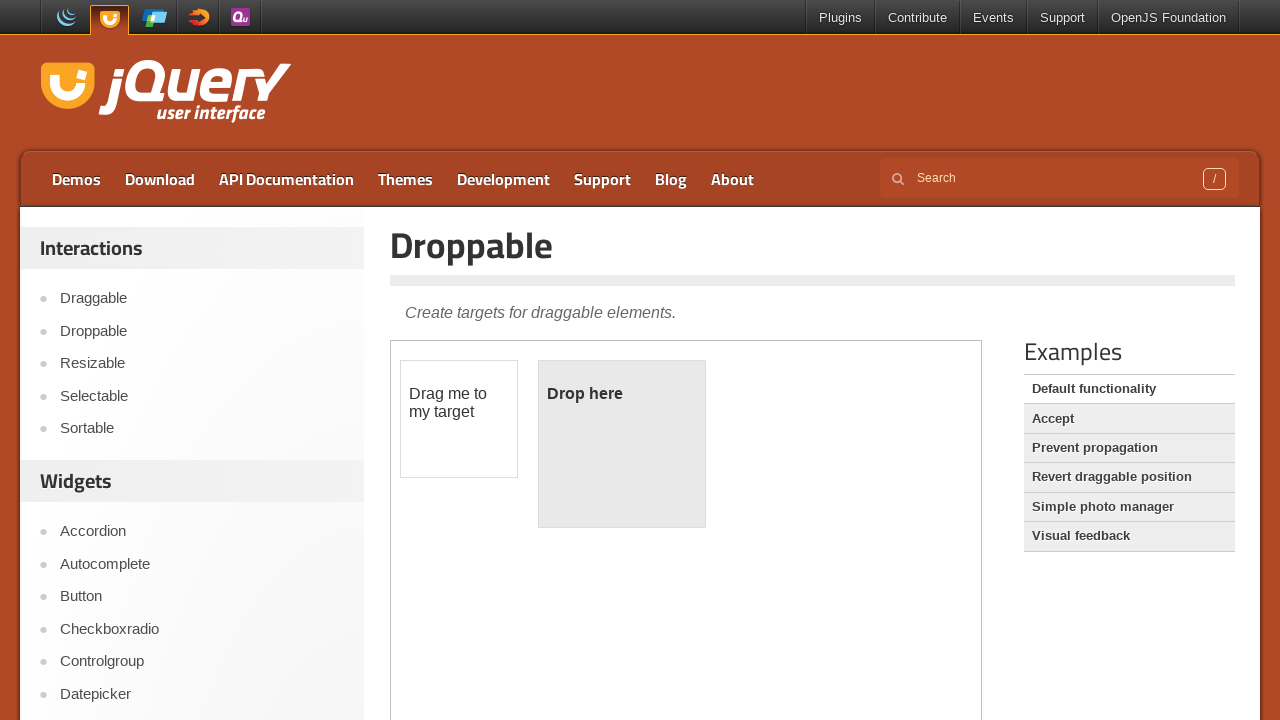

Located iframe containing draggable elements
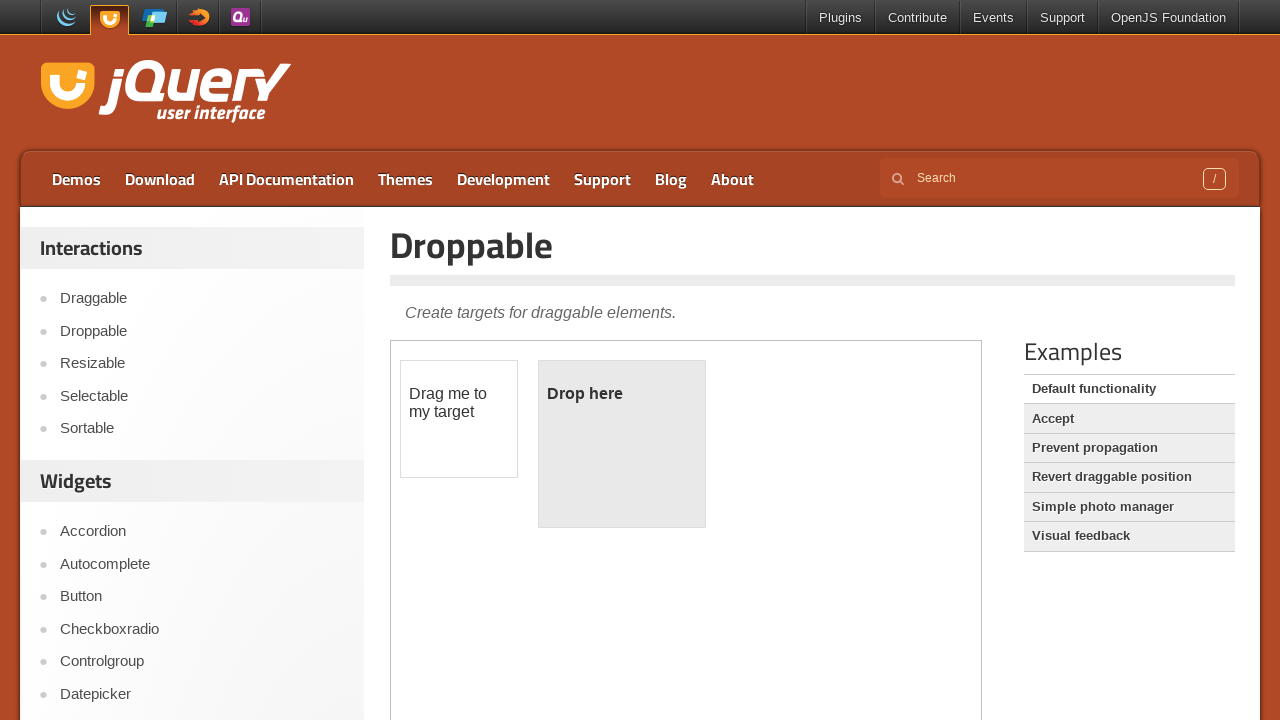

Located draggable element with id 'draggable'
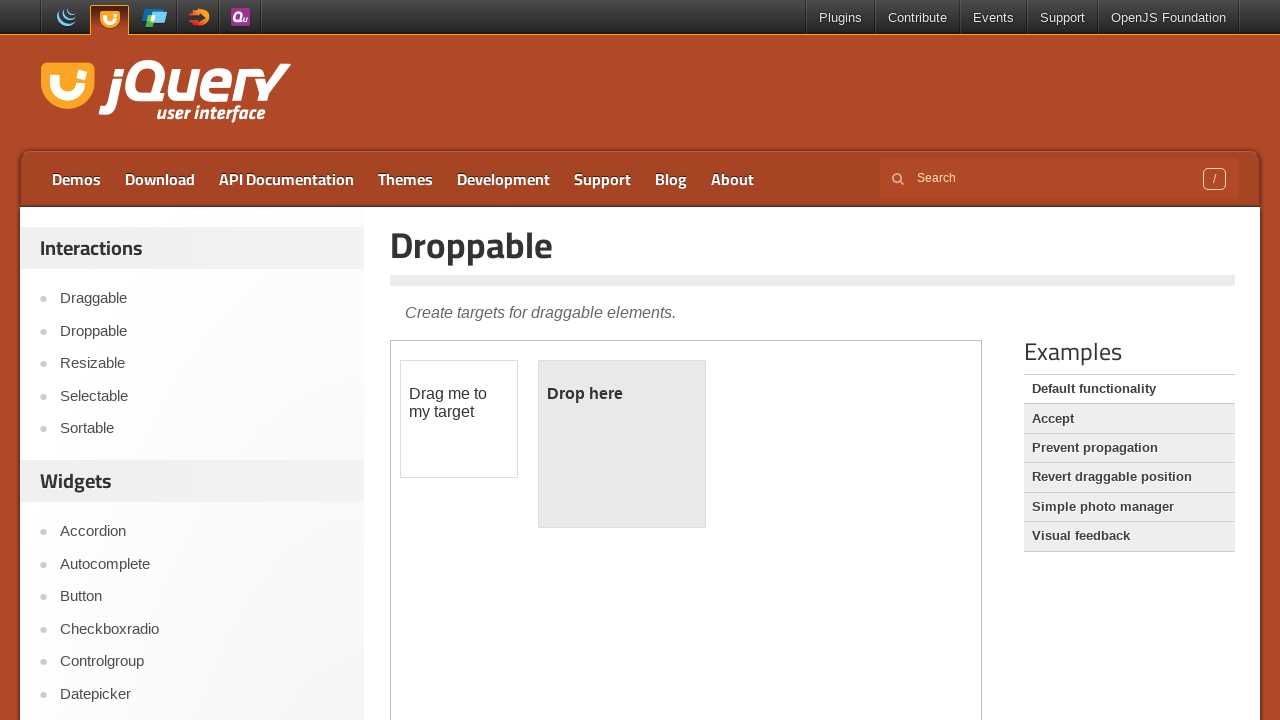

Dragged element to position (x: 100, y: 50) within iframe at (501, 411)
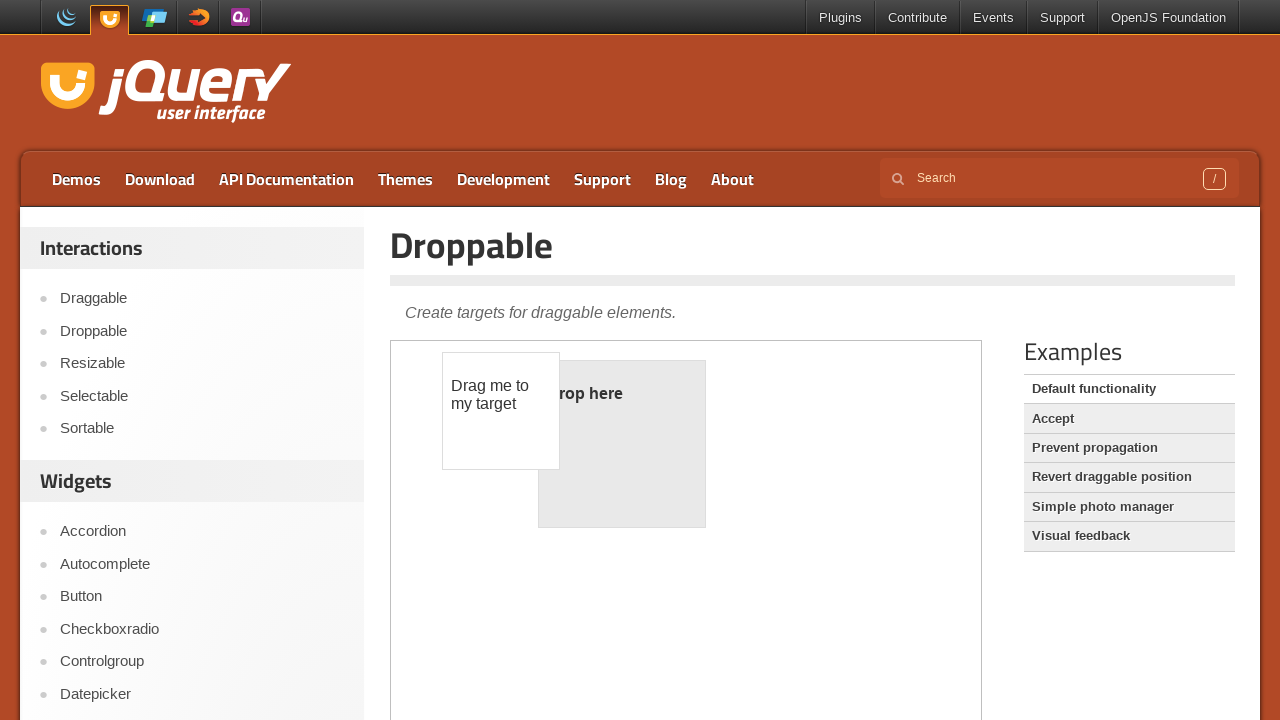

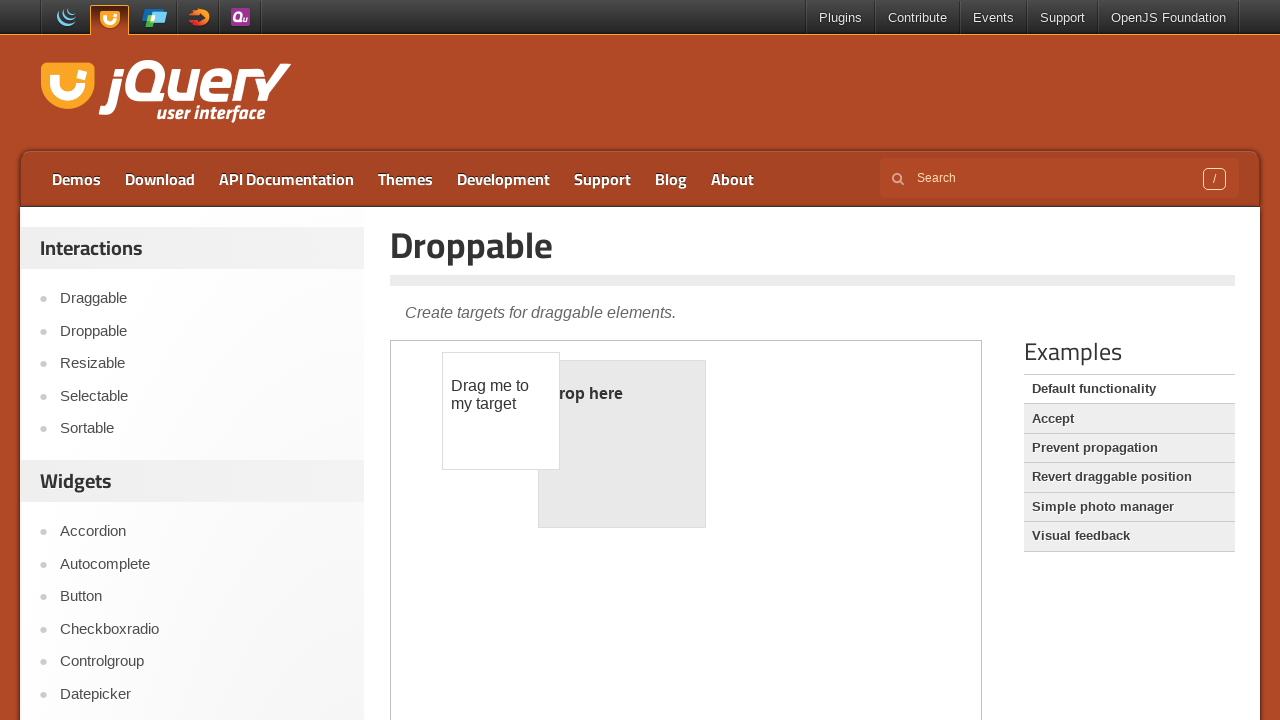